Tests filtering tasks by active and completed status

Starting URL: https://todolist.james.am/

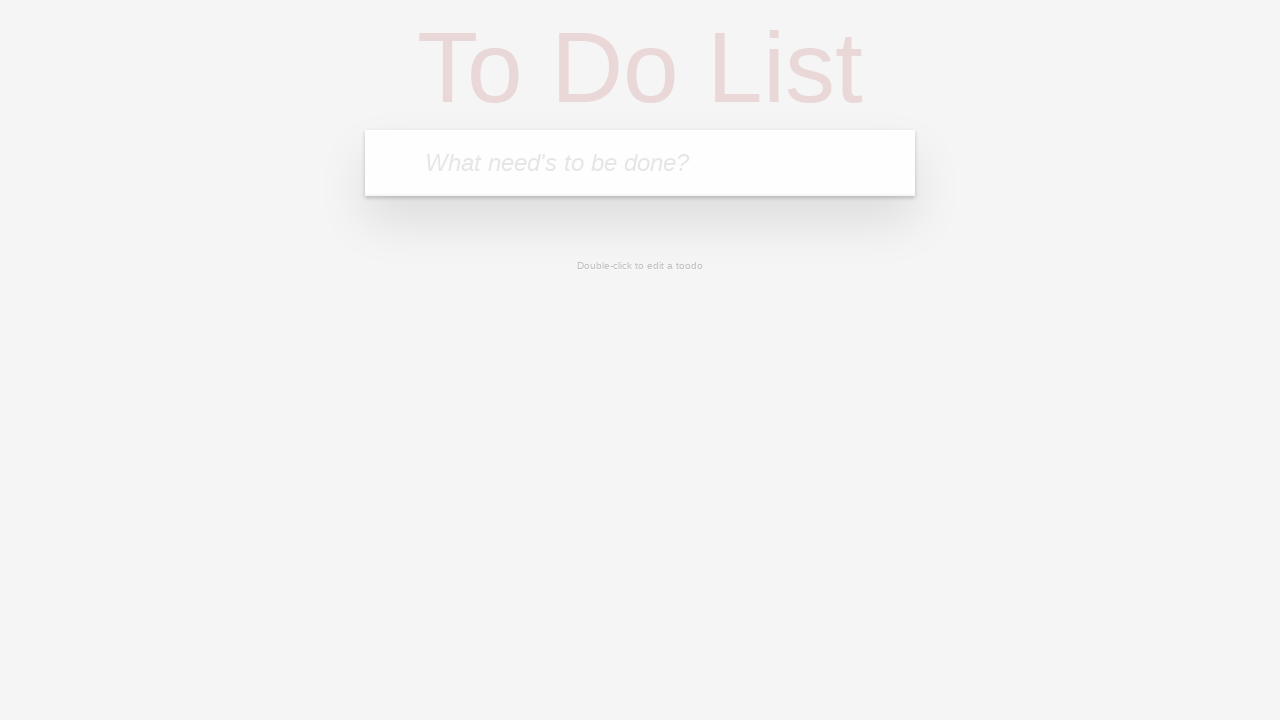

Filled input box with 'task 1' on input.new-todo
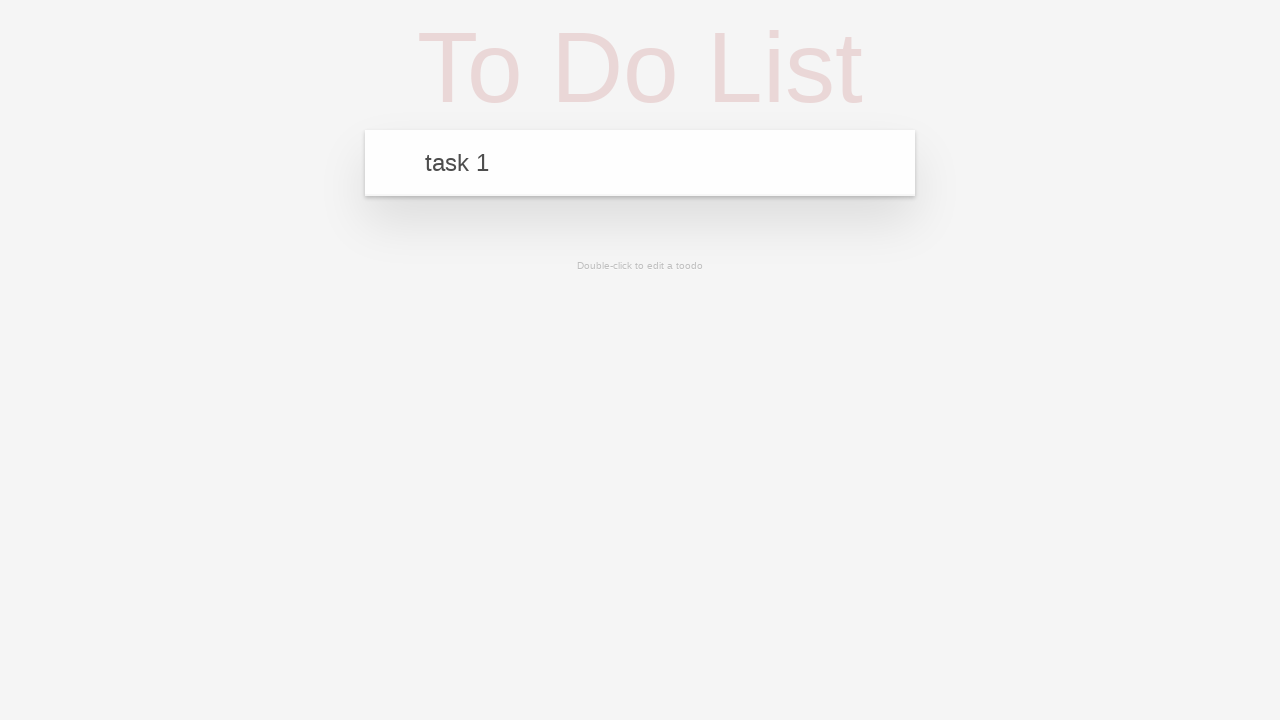

Pressed Enter to add first task on input.new-todo
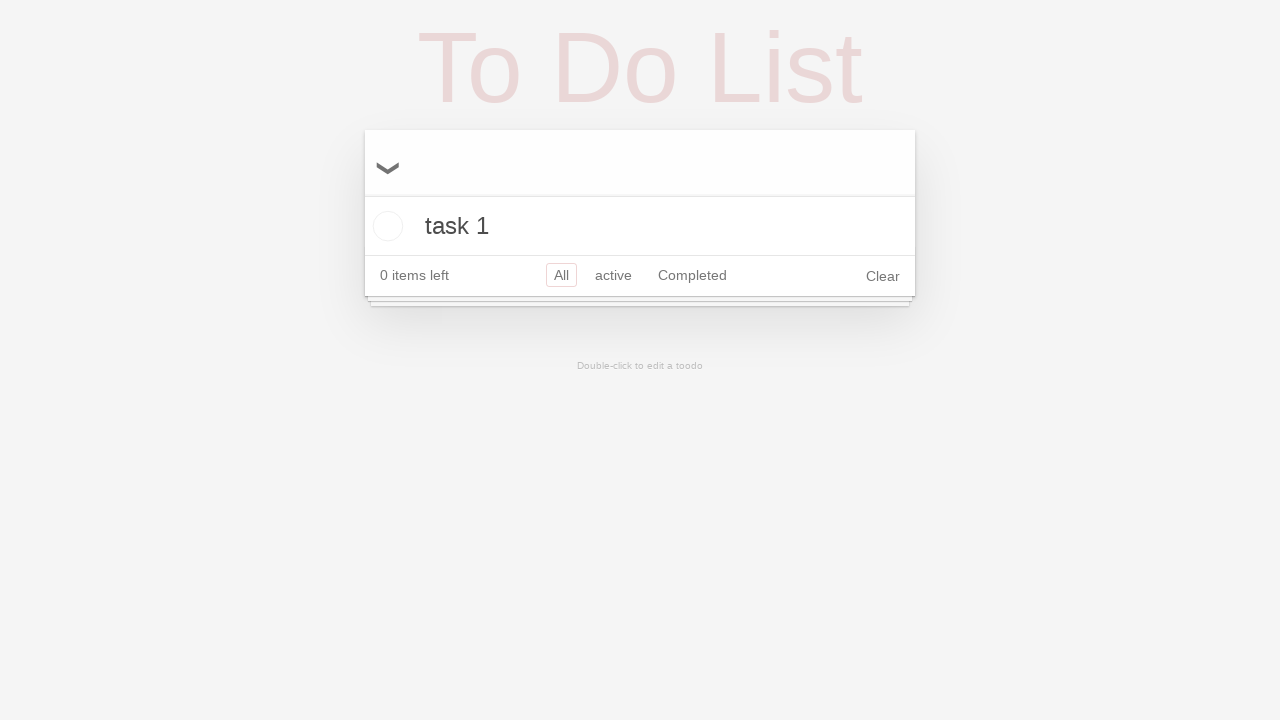

Filled input box with 'task 2' on input.new-todo
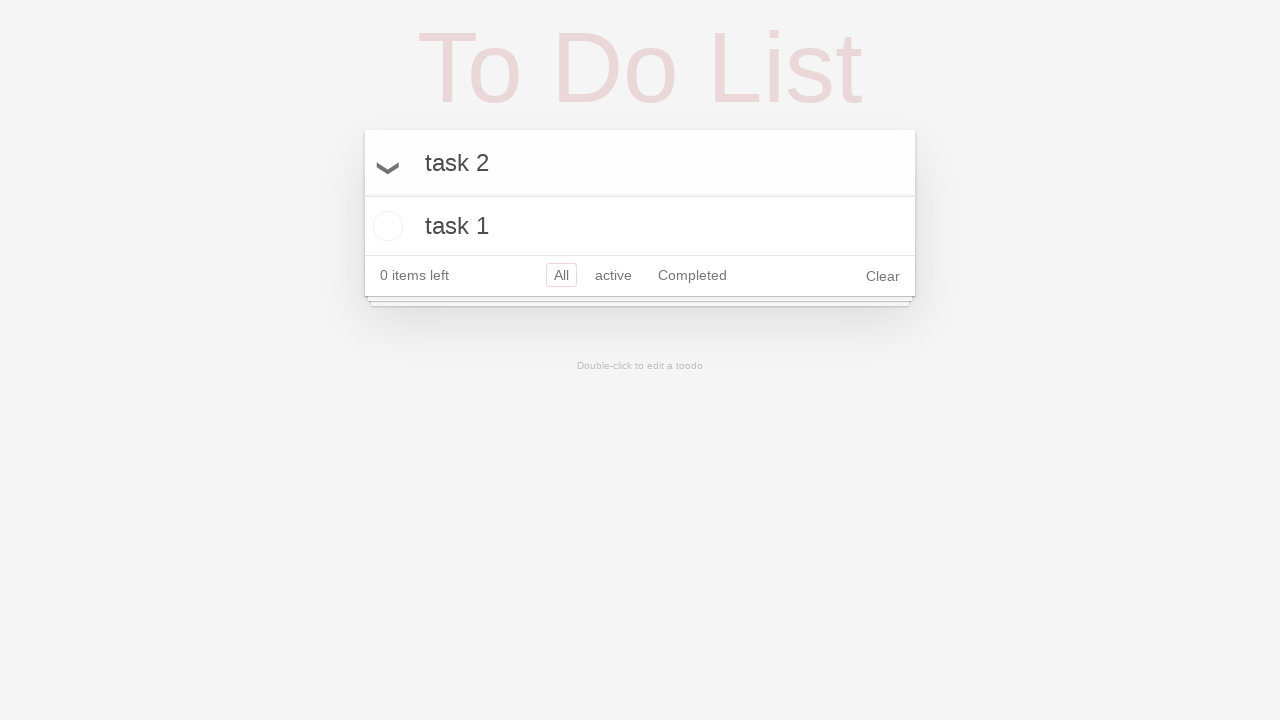

Pressed Enter to add second task on input.new-todo
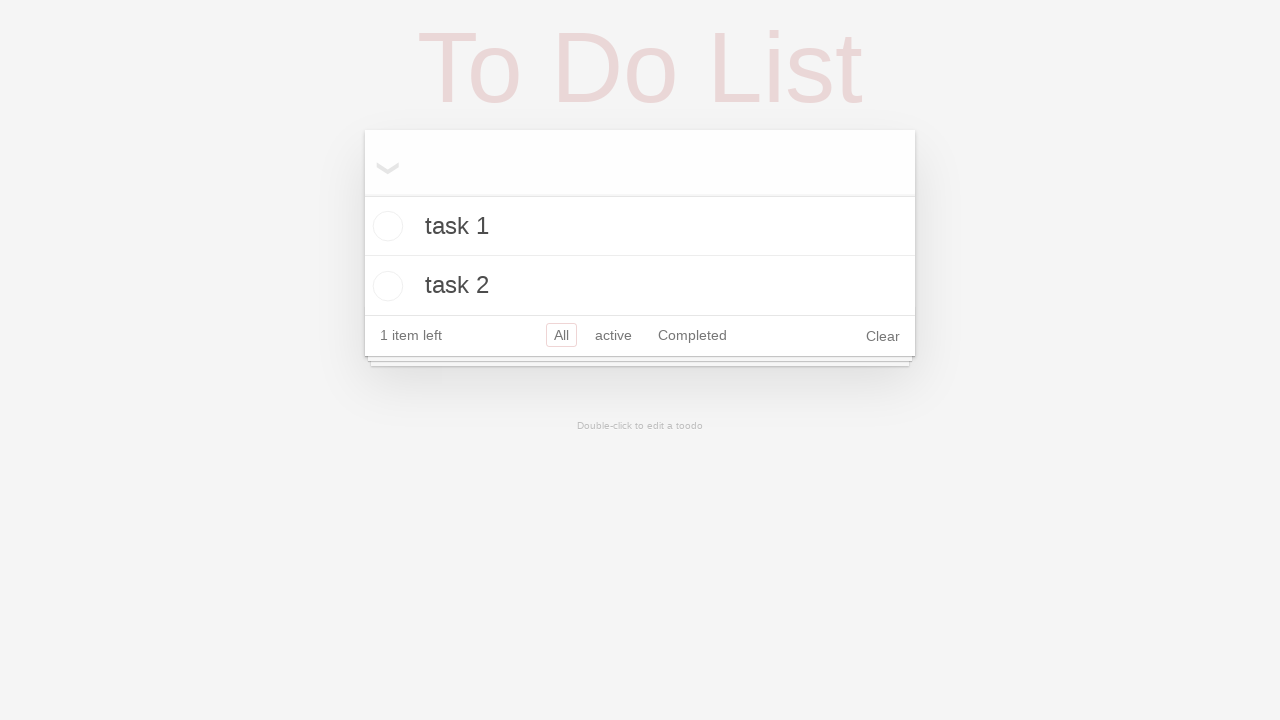

Filled input box with 'task 3' on input.new-todo
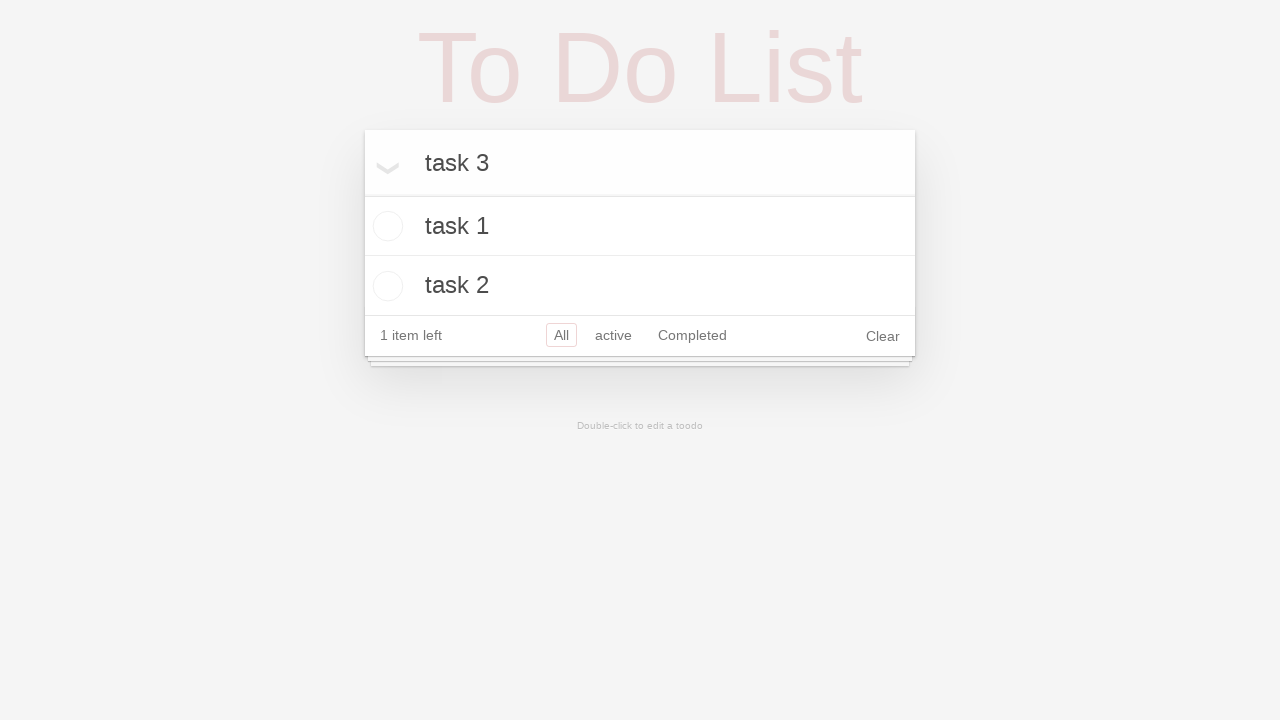

Pressed Enter to add third task on input.new-todo
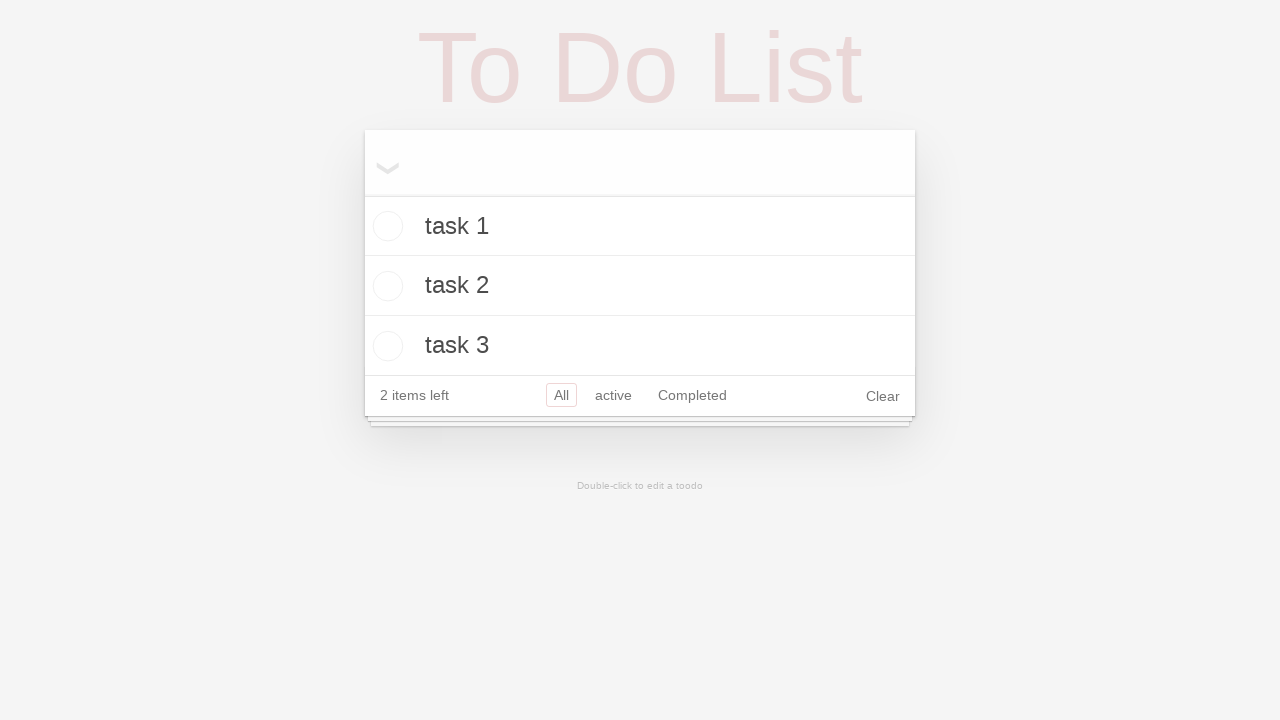

Clicked toggle to complete first task at (385, 226) on ul.todo-list li:first-child .toggle
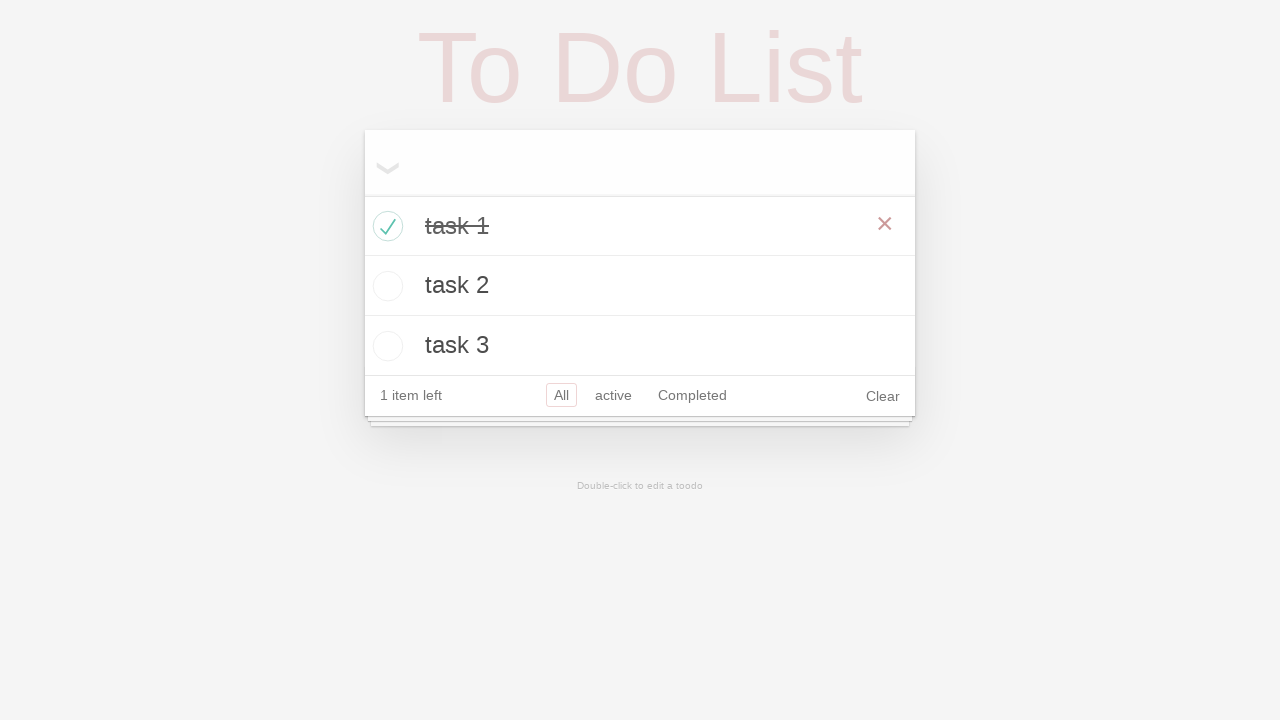

Clicked toggle to complete last task at (385, 346) on ul.todo-list li:last-child .toggle
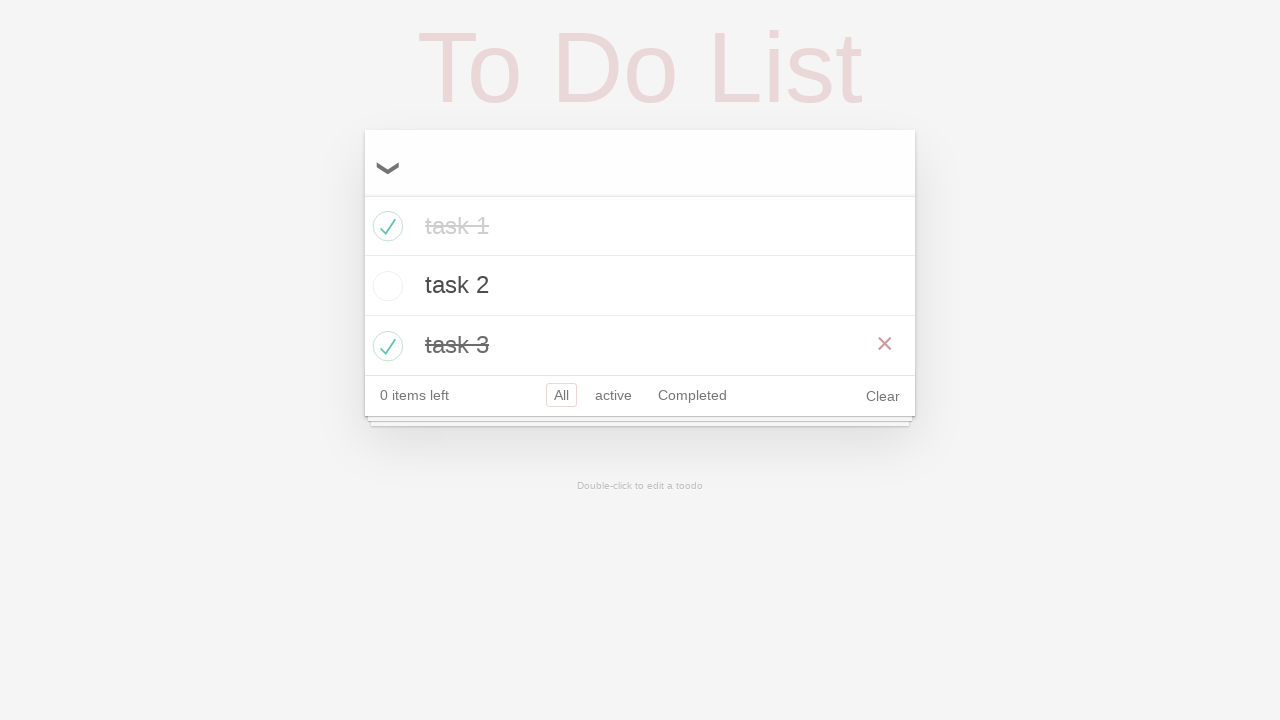

Clicked active filter to show only active tasks at (613, 395) on ul.filters li a[href="#/active"]
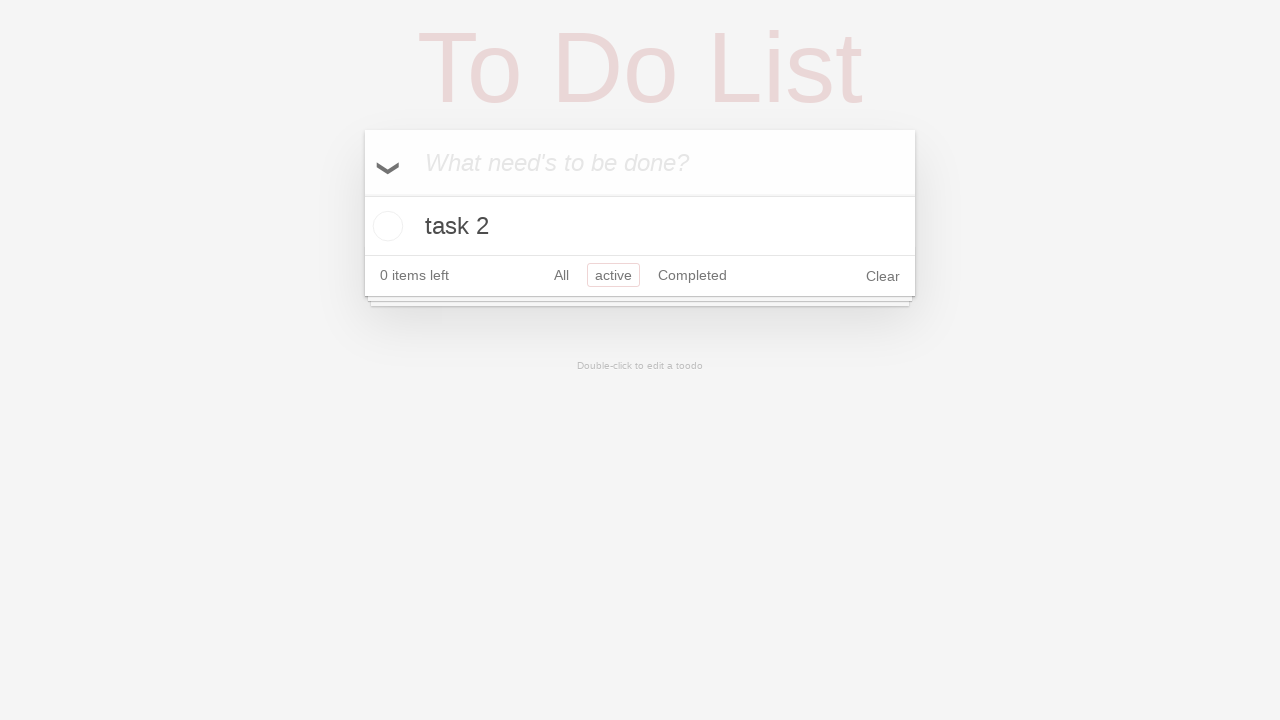

Active tasks list loaded and visible
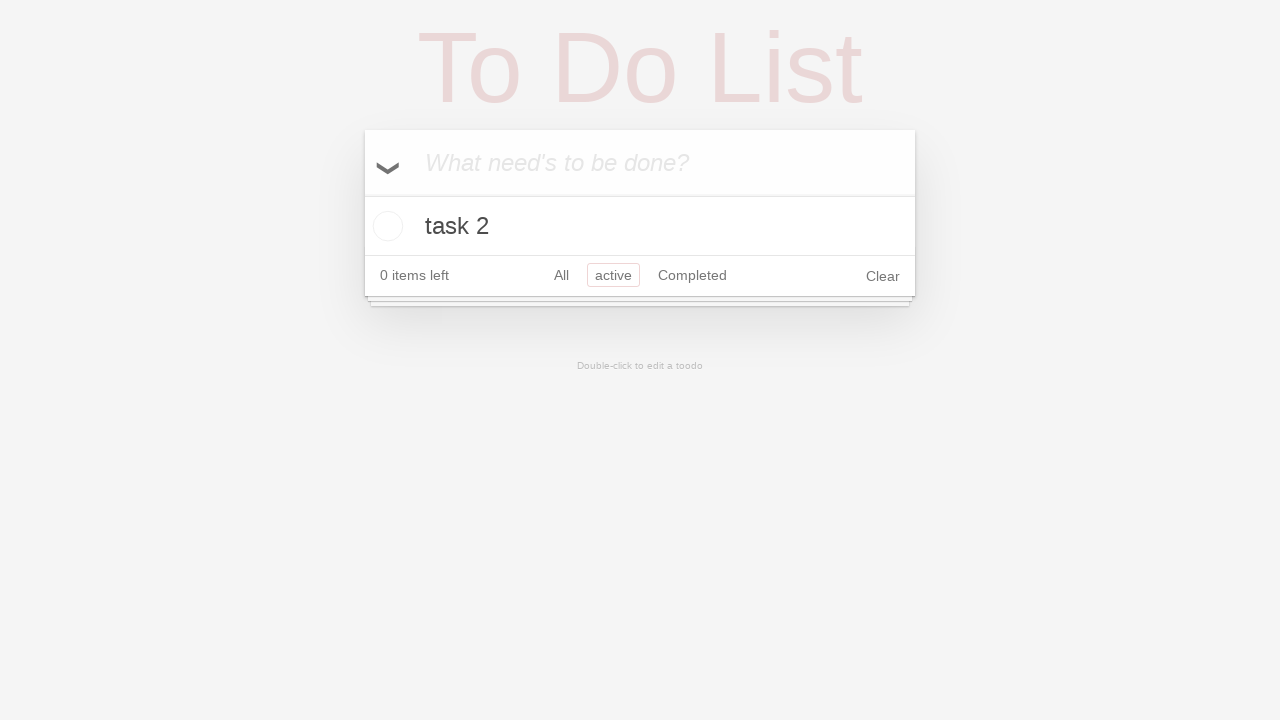

Clicked completed filter to show only completed tasks at (692, 275) on ul.filters li a[href="#/completed"]
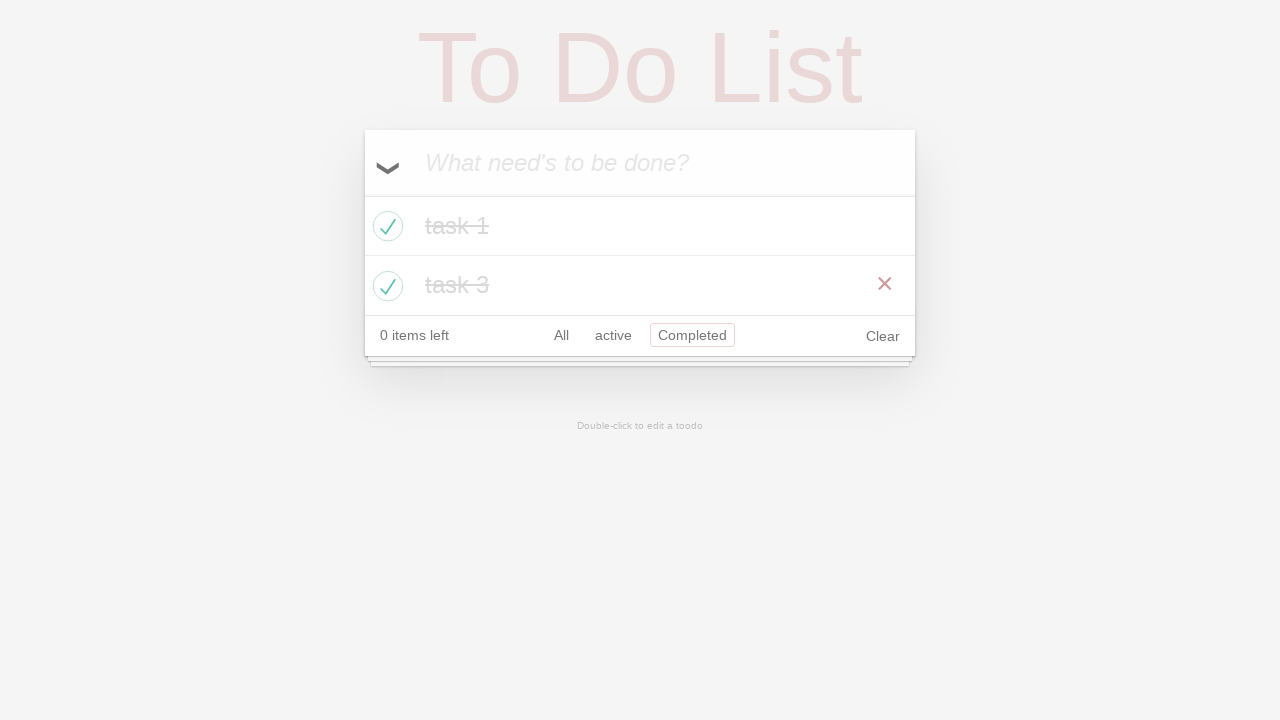

Completed tasks list loaded and visible
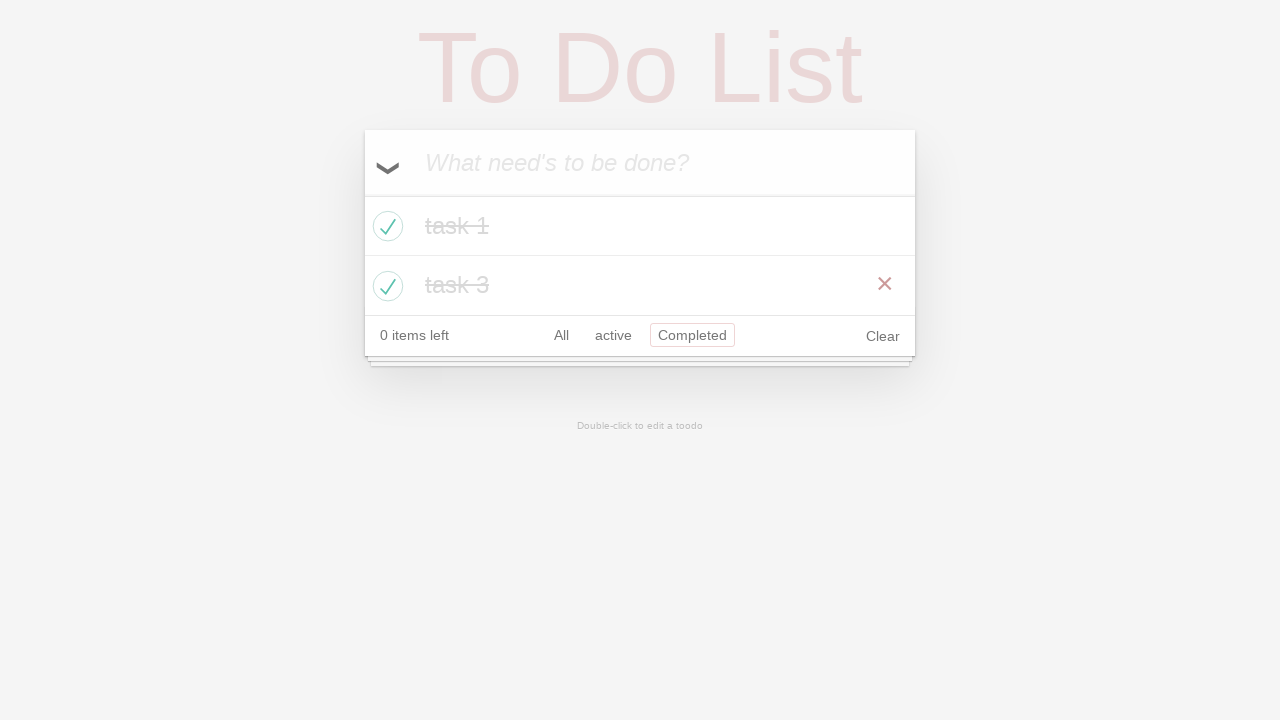

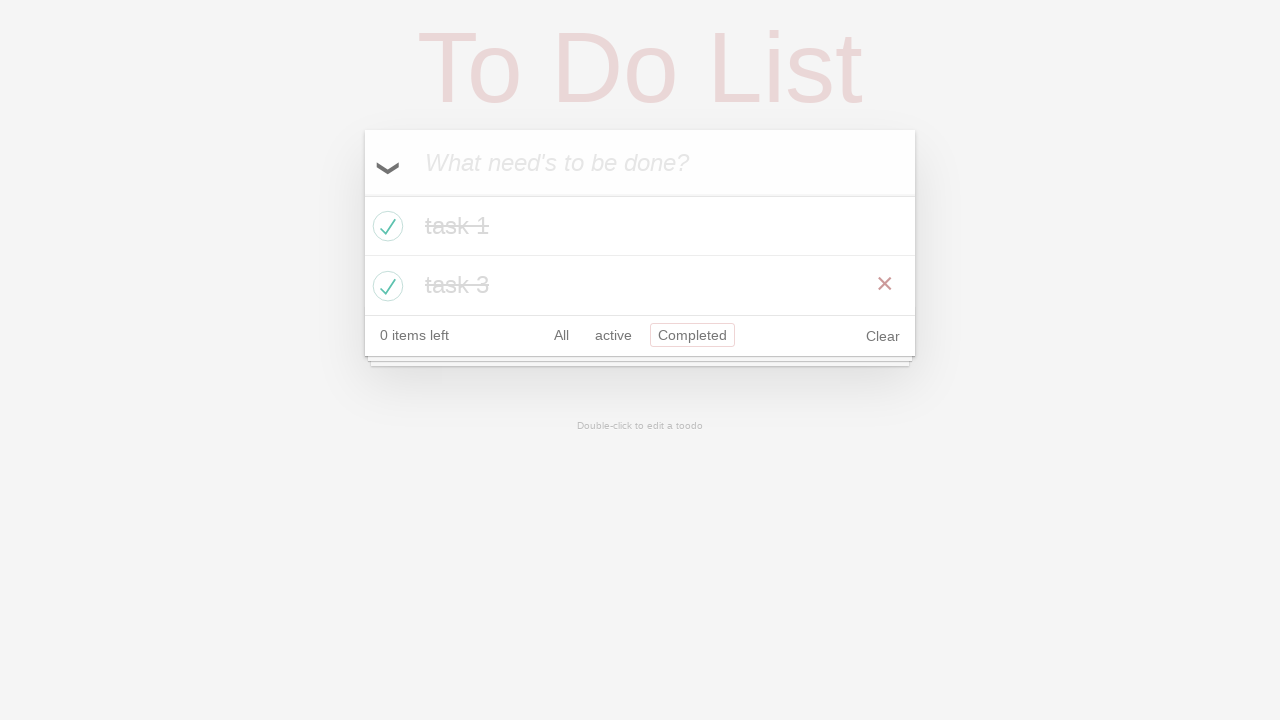